Tests various button properties and interactions on a UI testing page, including checking if buttons are disabled, finding positions and colors, and verifying page navigation

Starting URL: https://leafground.com/button.xhtml

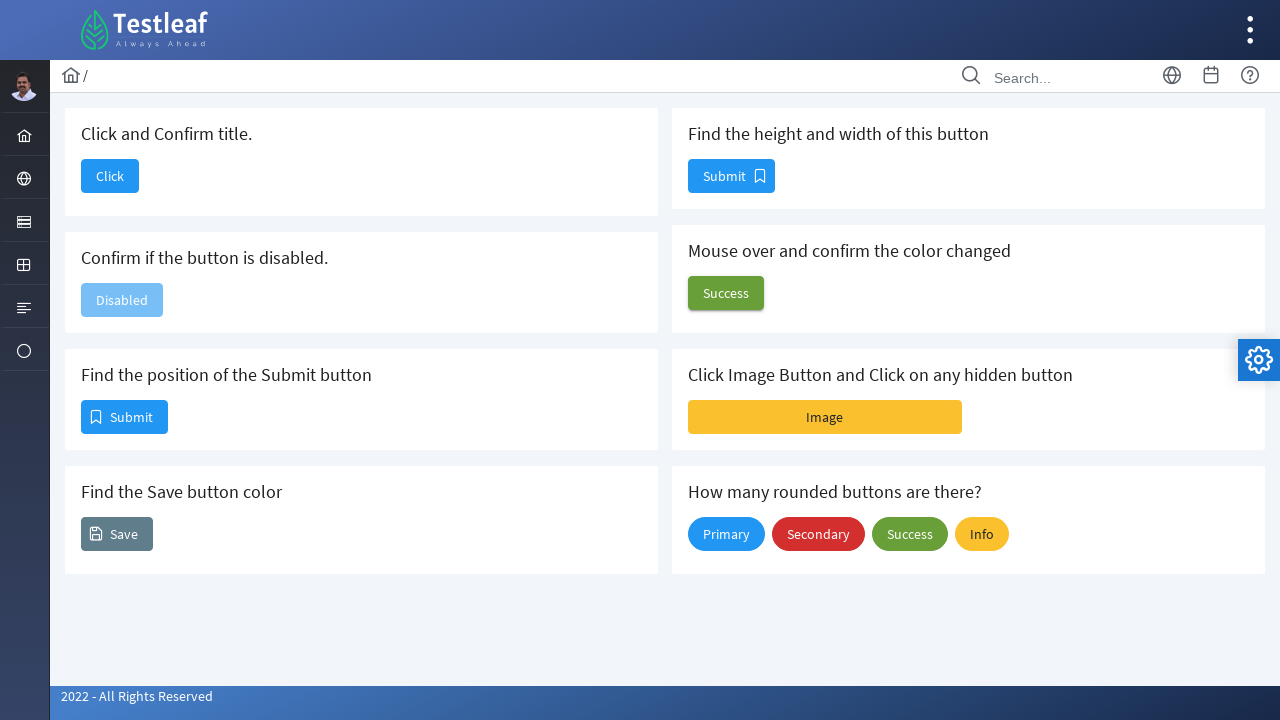

Retrieved text content of disabled button
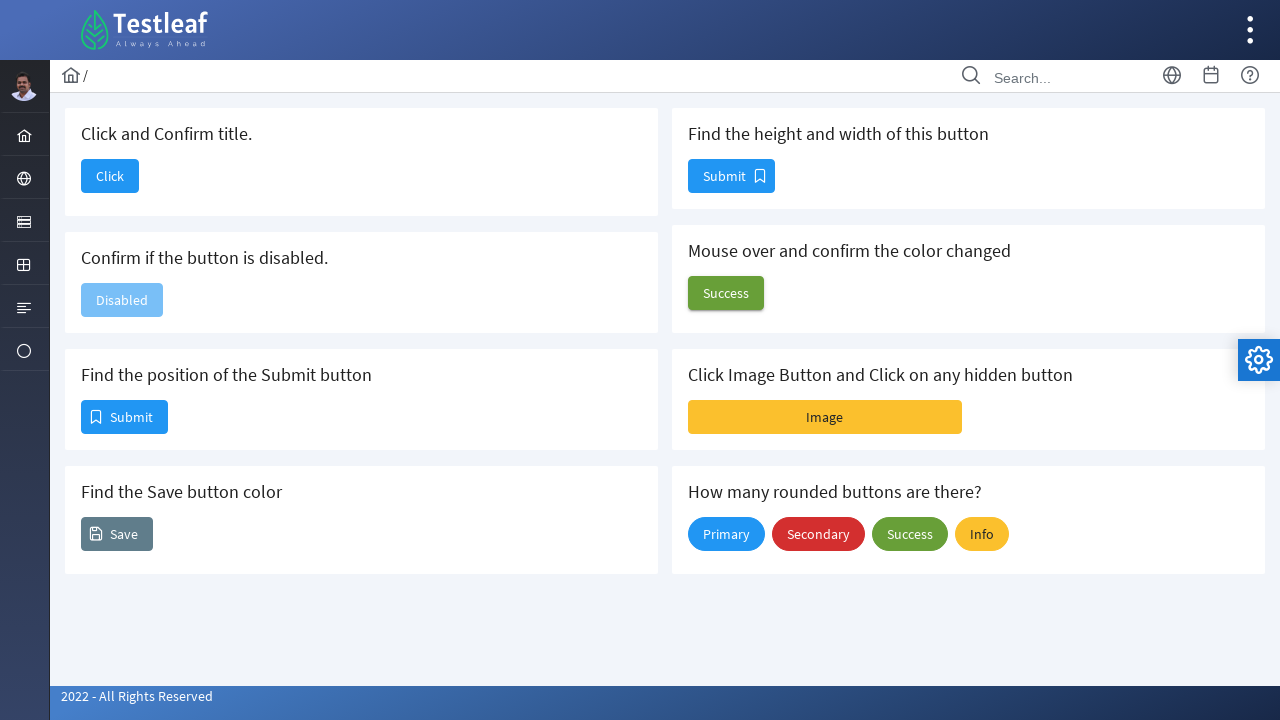

Retrieved bounding box position of submit button
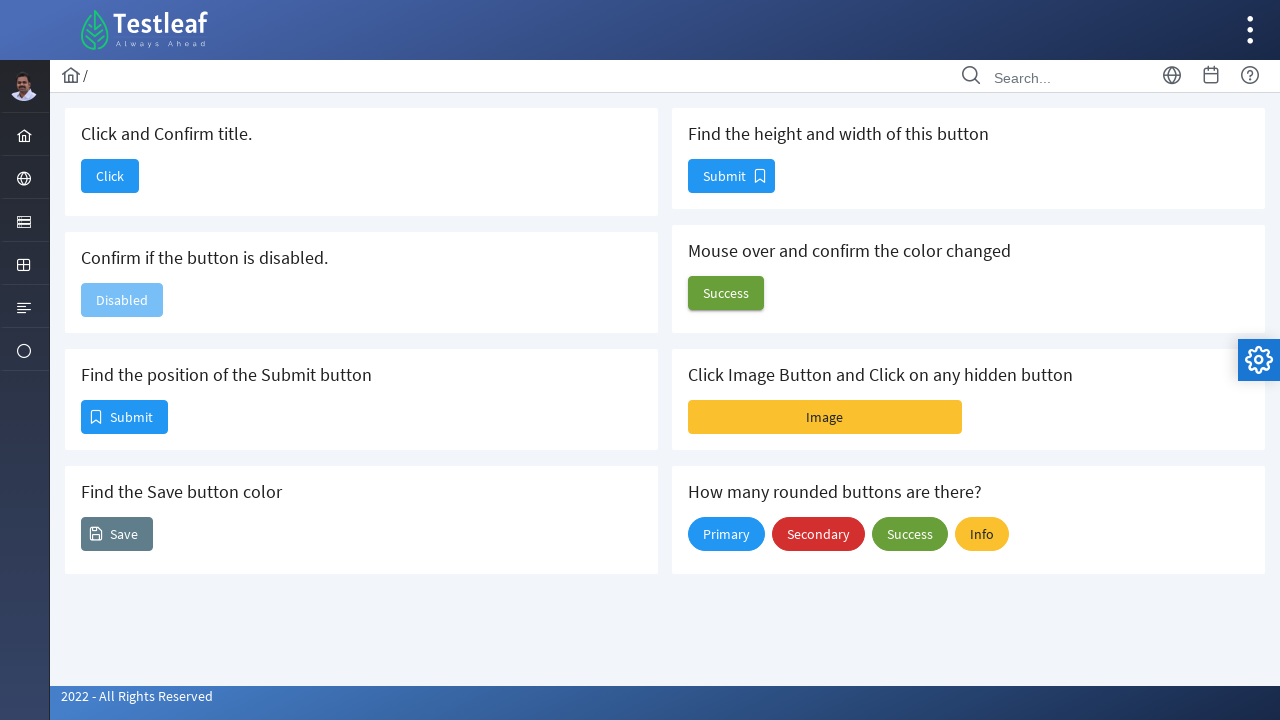

Retrieved computed color style of save button
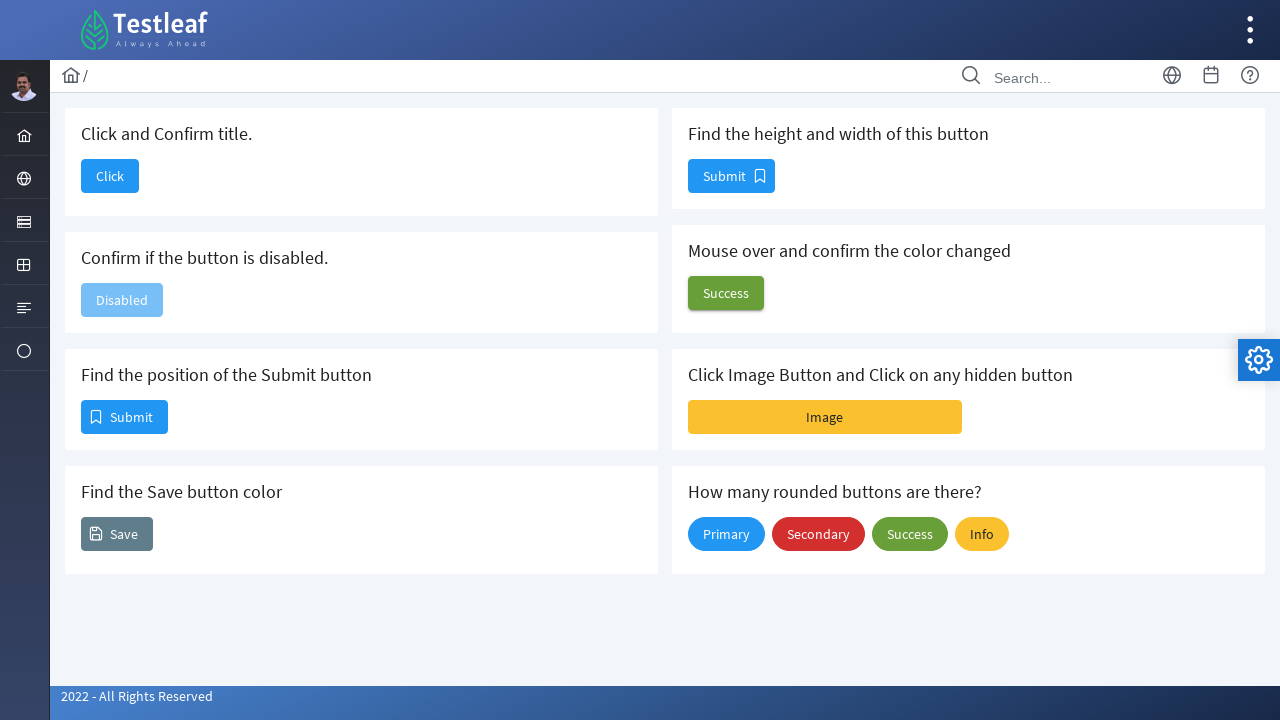

Retrieved bounding box dimensions of size button
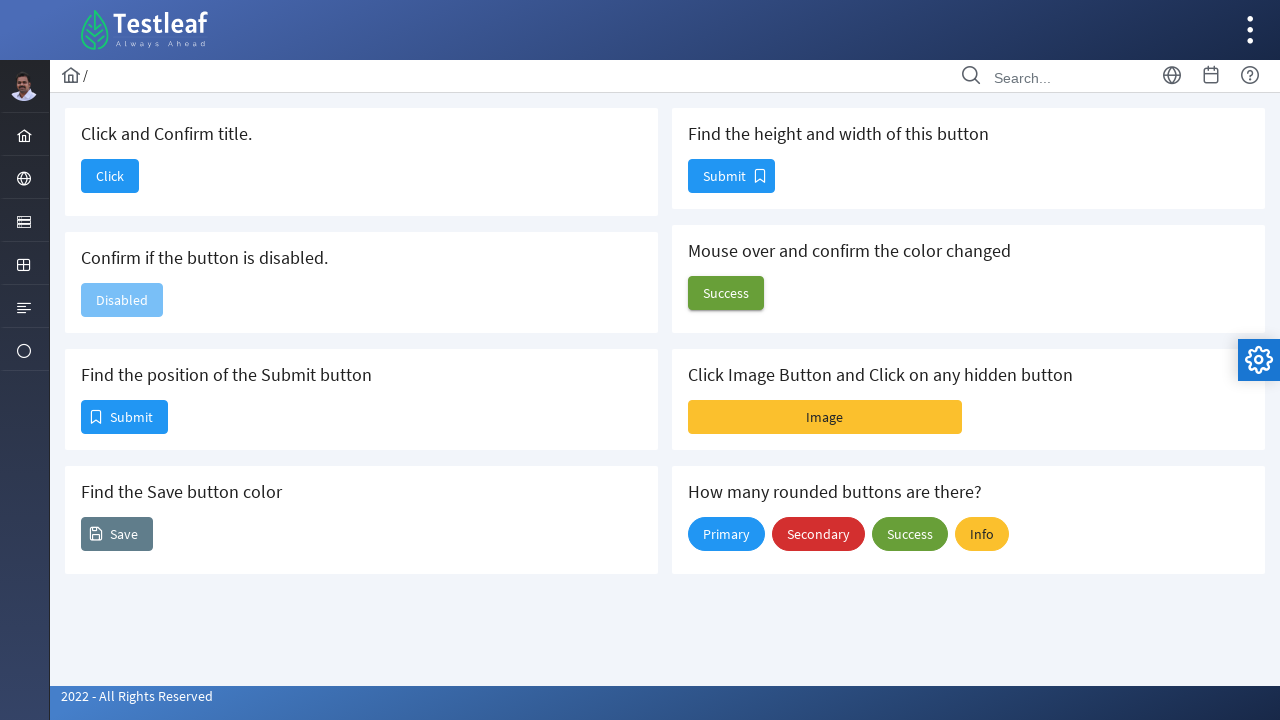

Clicked button with text 'Click and Confirm title' at (110, 176) on xpath=//span[@class='ui-button-text ui-c']
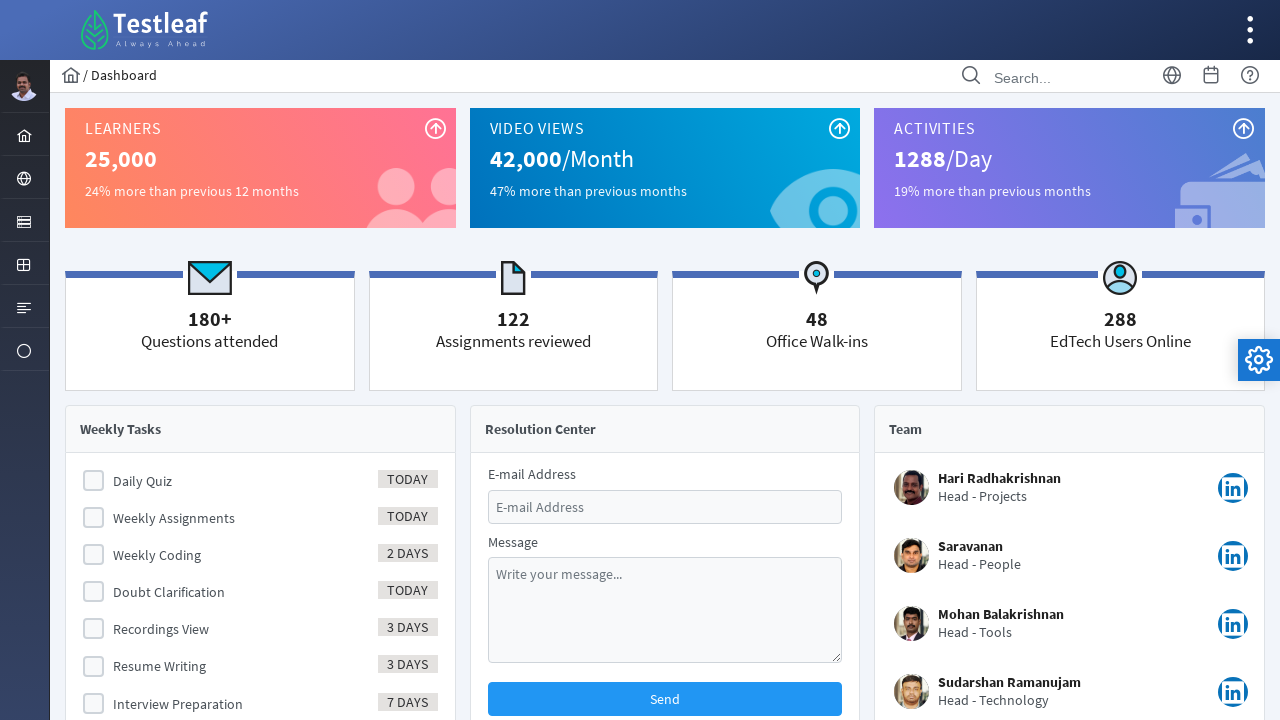

Retrieved page title
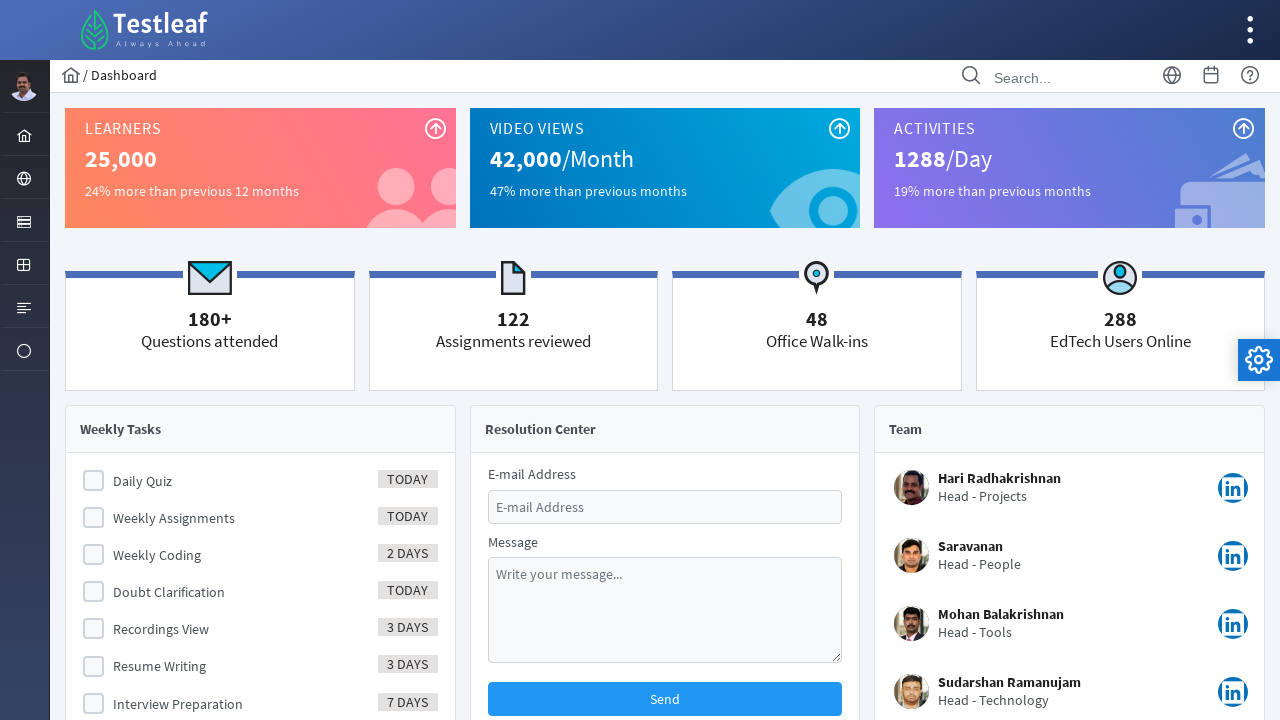

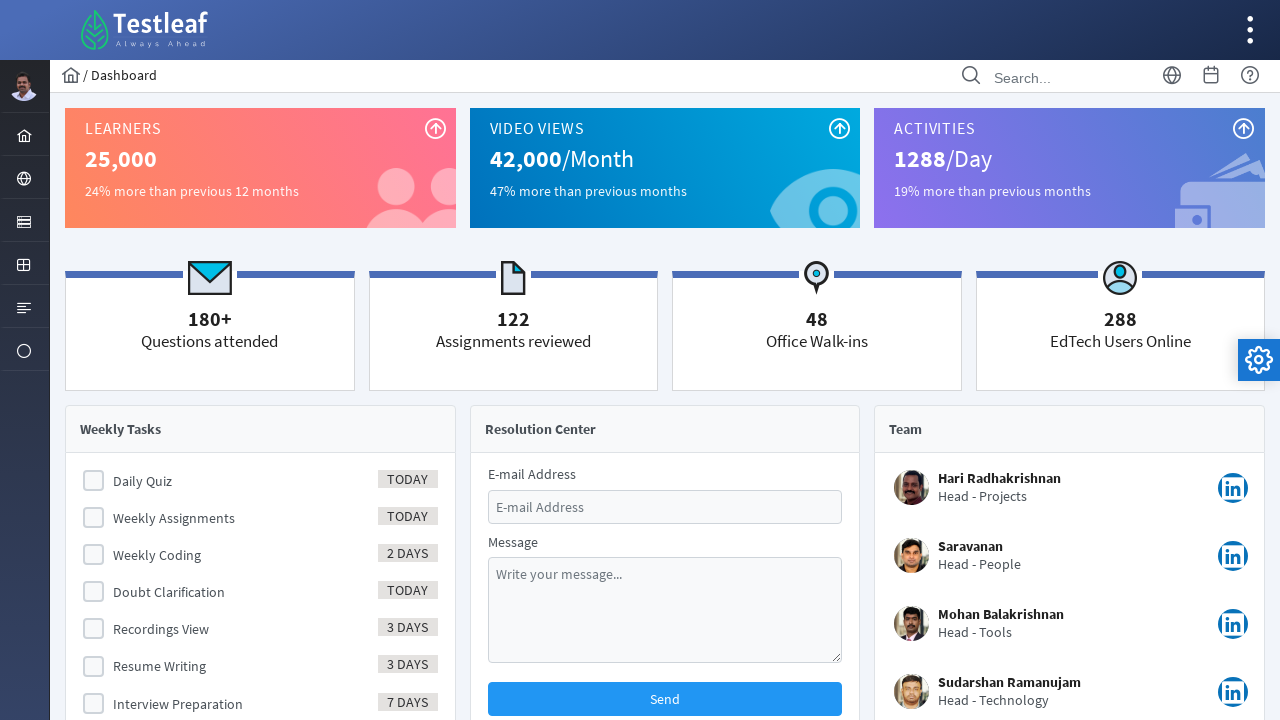